Navigates to the Think Jubilee website homepage and waits for it to load

Starting URL: https://thinkjubilee.com/

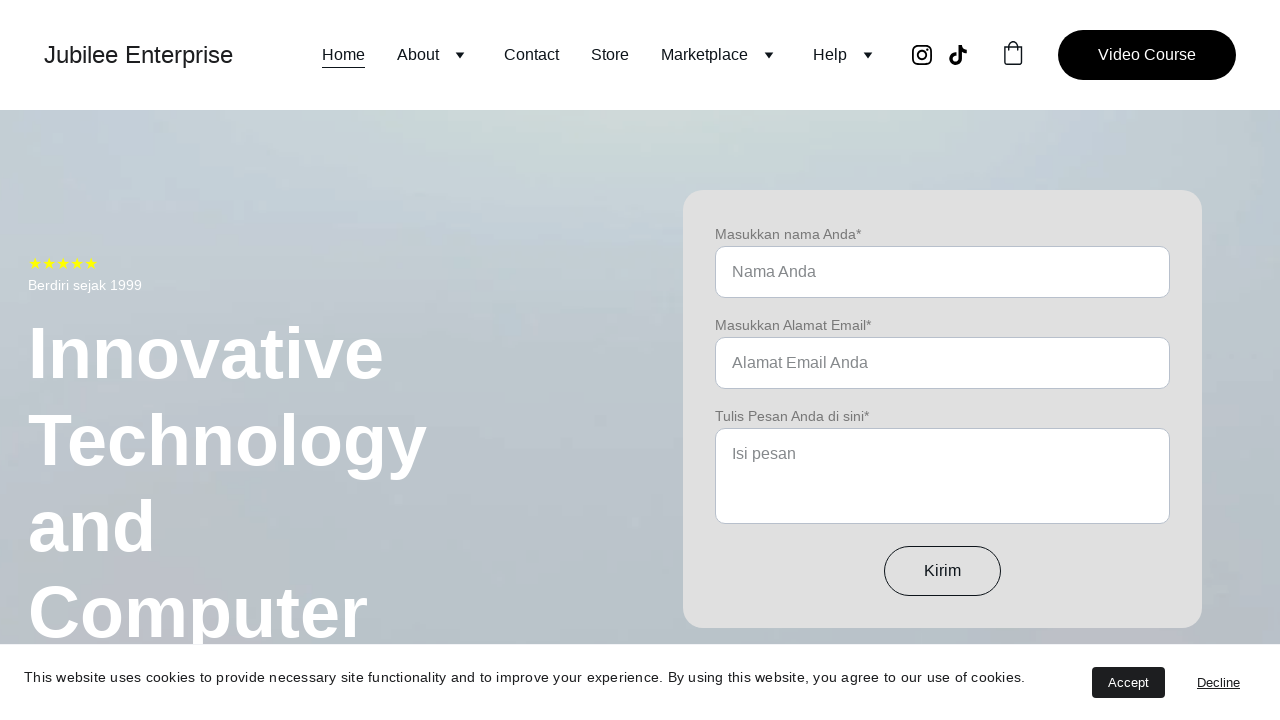

Waited for page to reach domcontentloaded state
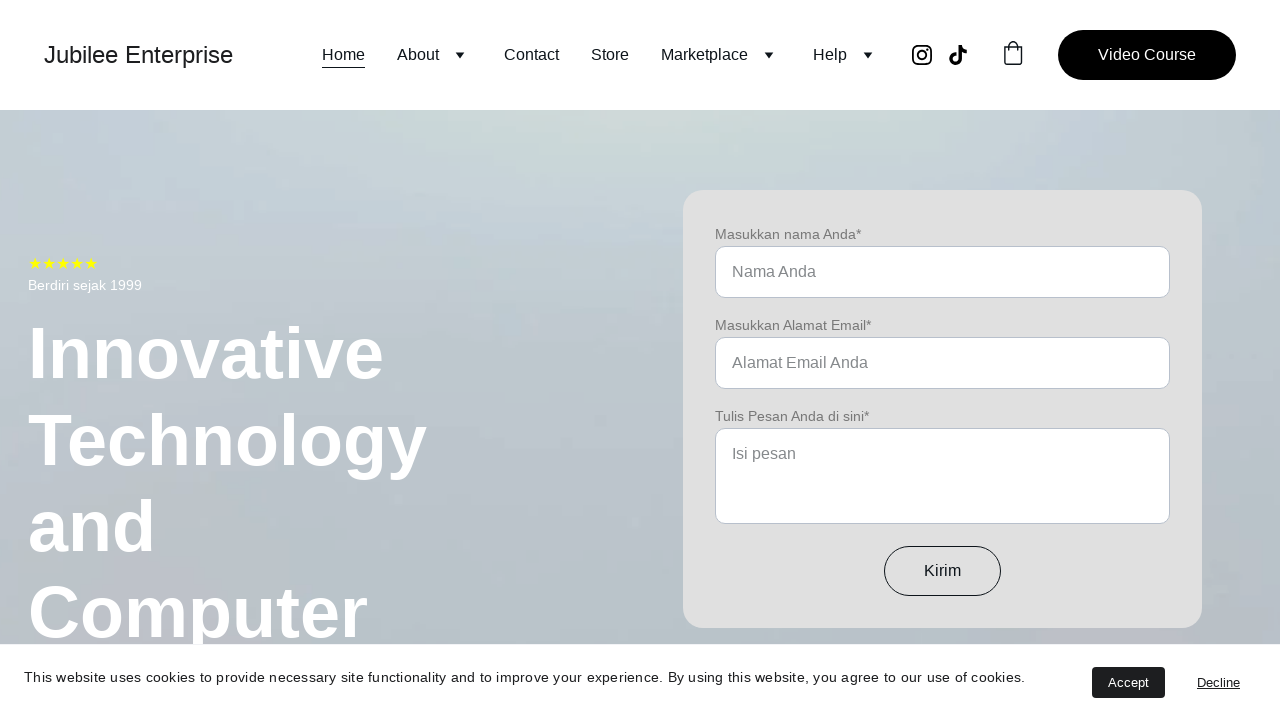

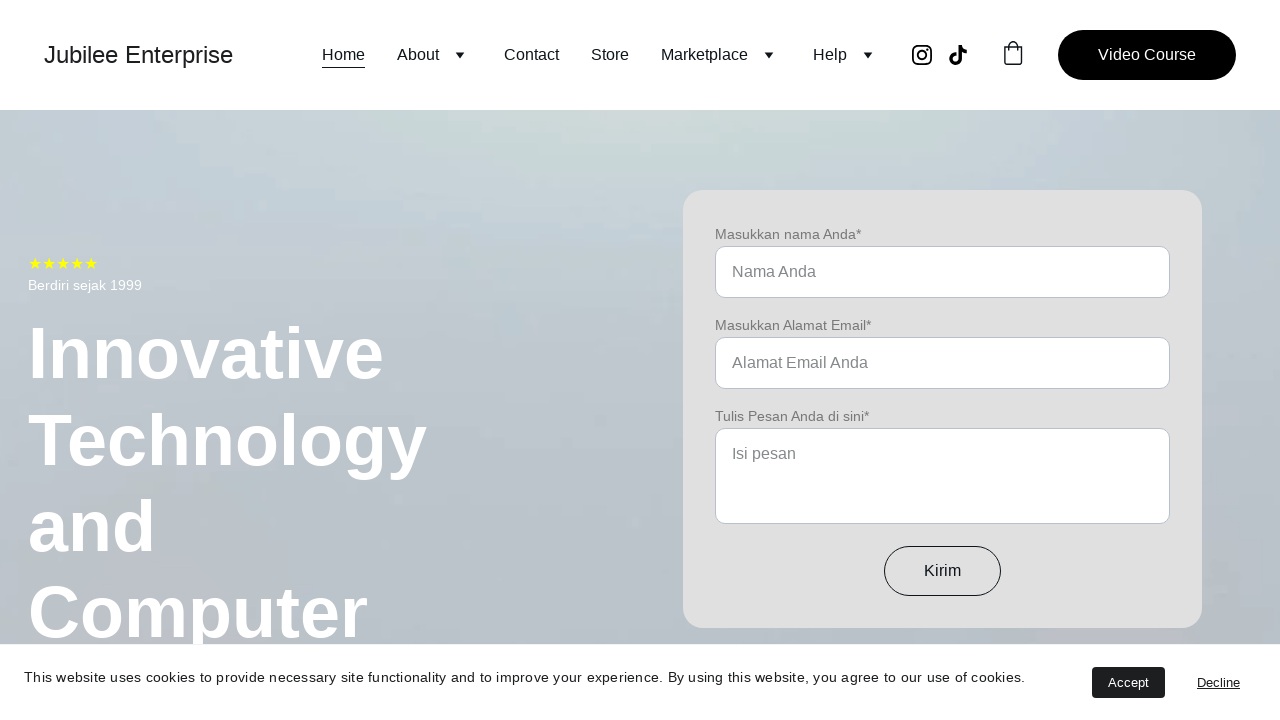